Tests clicking a button identified by class attributes and handling the resulting alert dialog, repeated 3 times

Starting URL: http://uitestingplayground.com/classattr

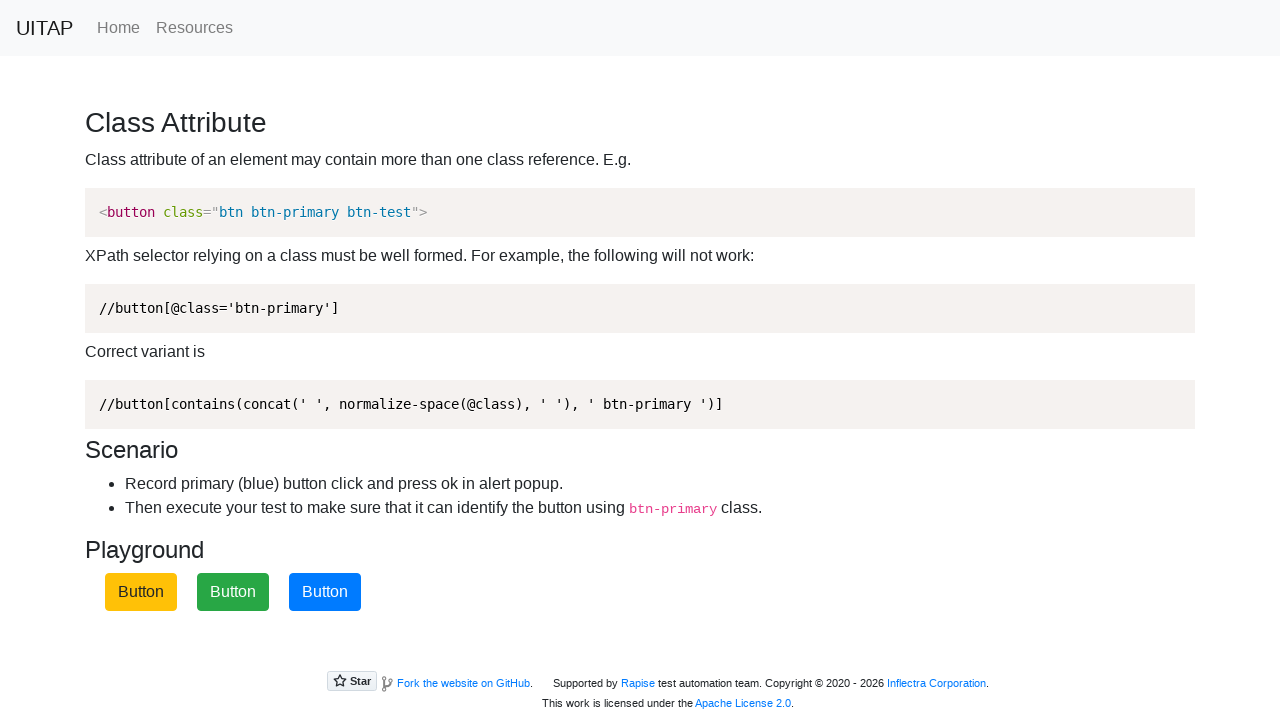

Navigated to http://uitestingplayground.com/classattr
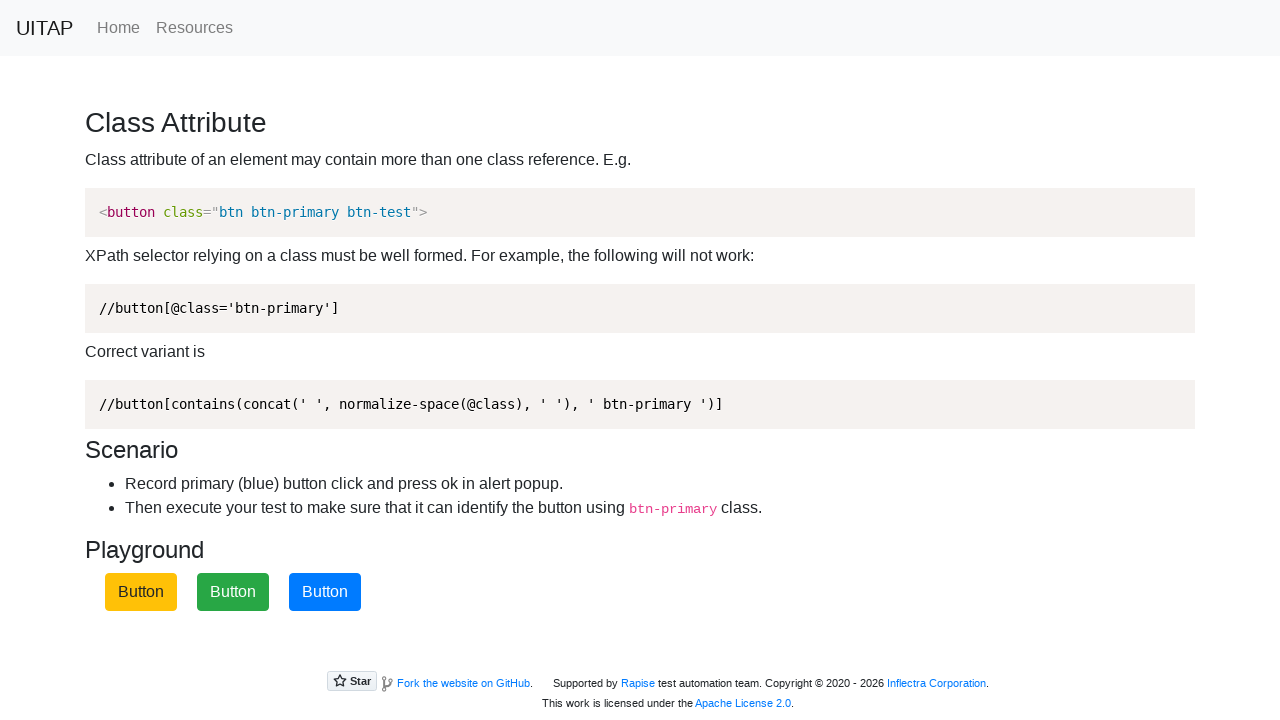

Clicked button with class btn-primary btn-test (iteration 1) at (325, 592) on button.btn-primary.btn-test
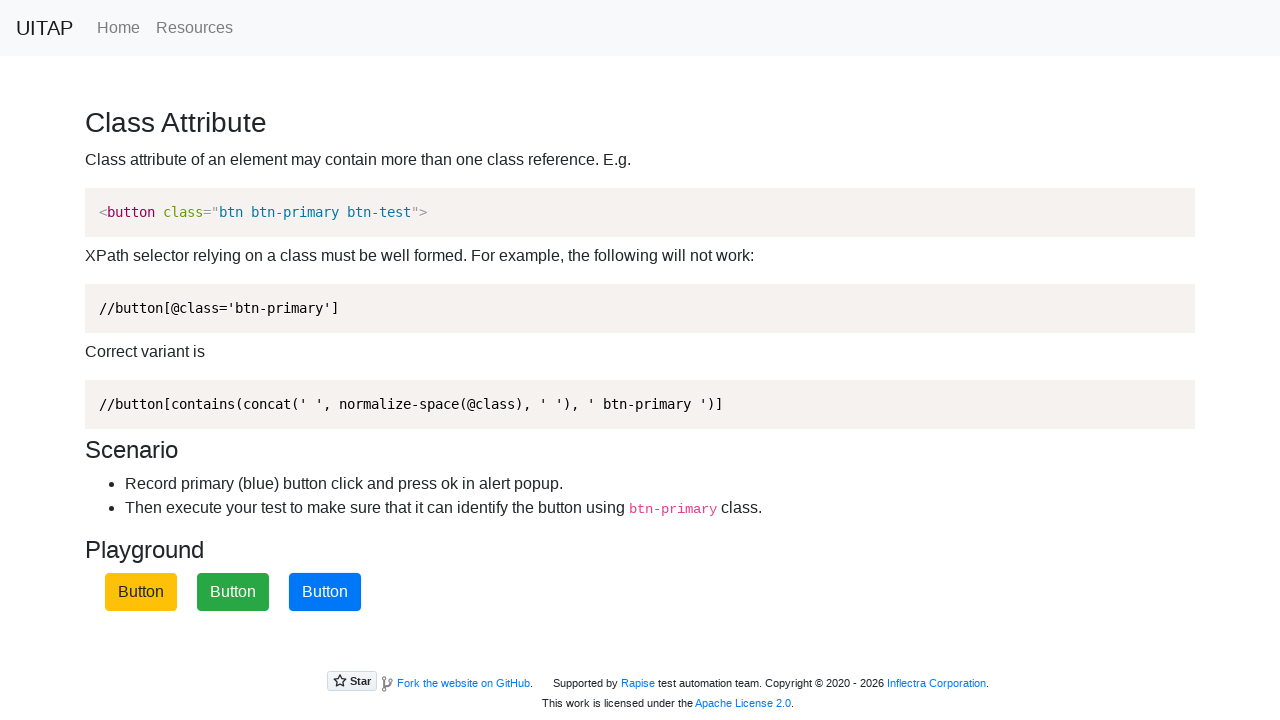

Alert dialog accepted (iteration 1)
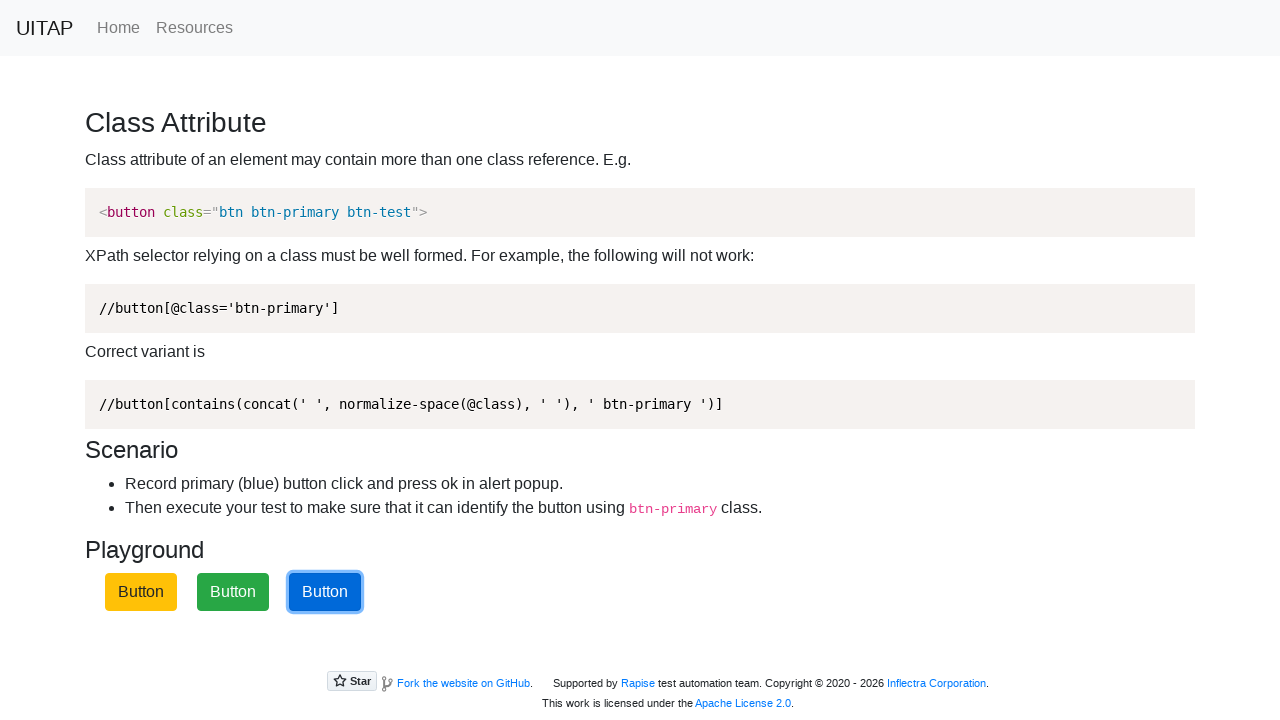

Navigated back to http://uitestingplayground.com/classattr for next iteration
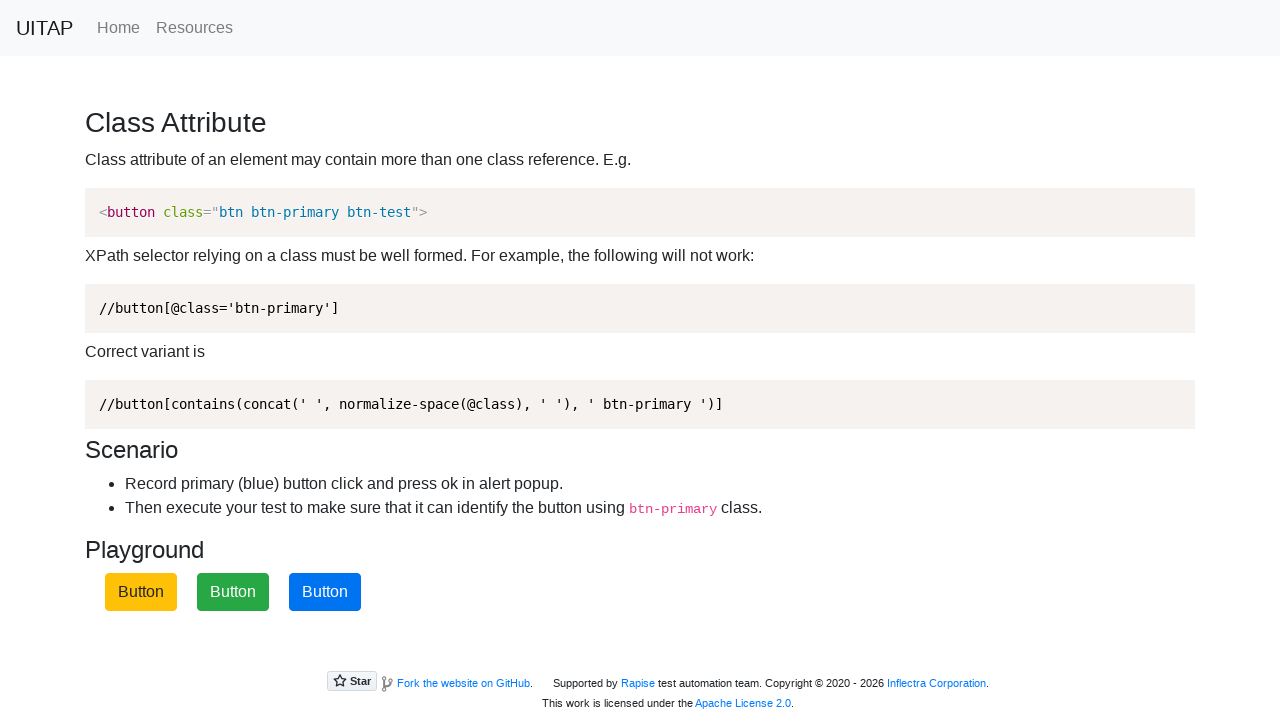

Clicked button with class btn-primary btn-test (iteration 2) at (325, 592) on button.btn-primary.btn-test
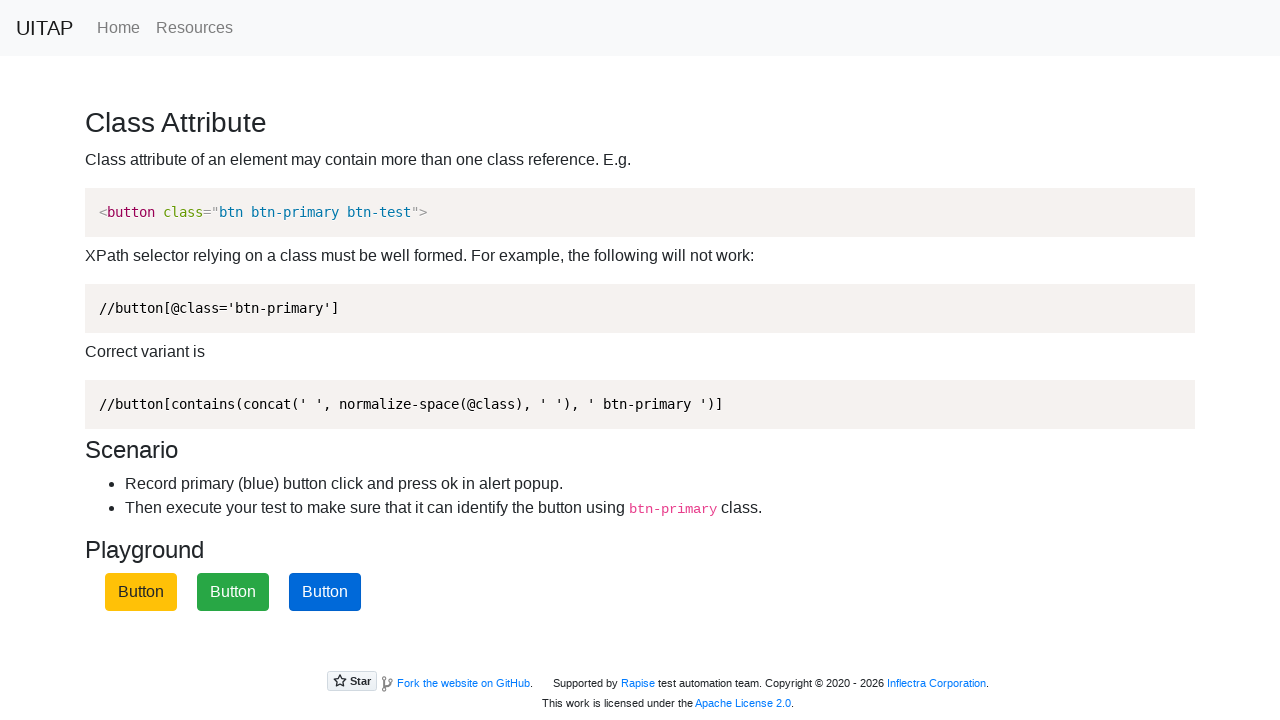

Alert dialog accepted (iteration 2)
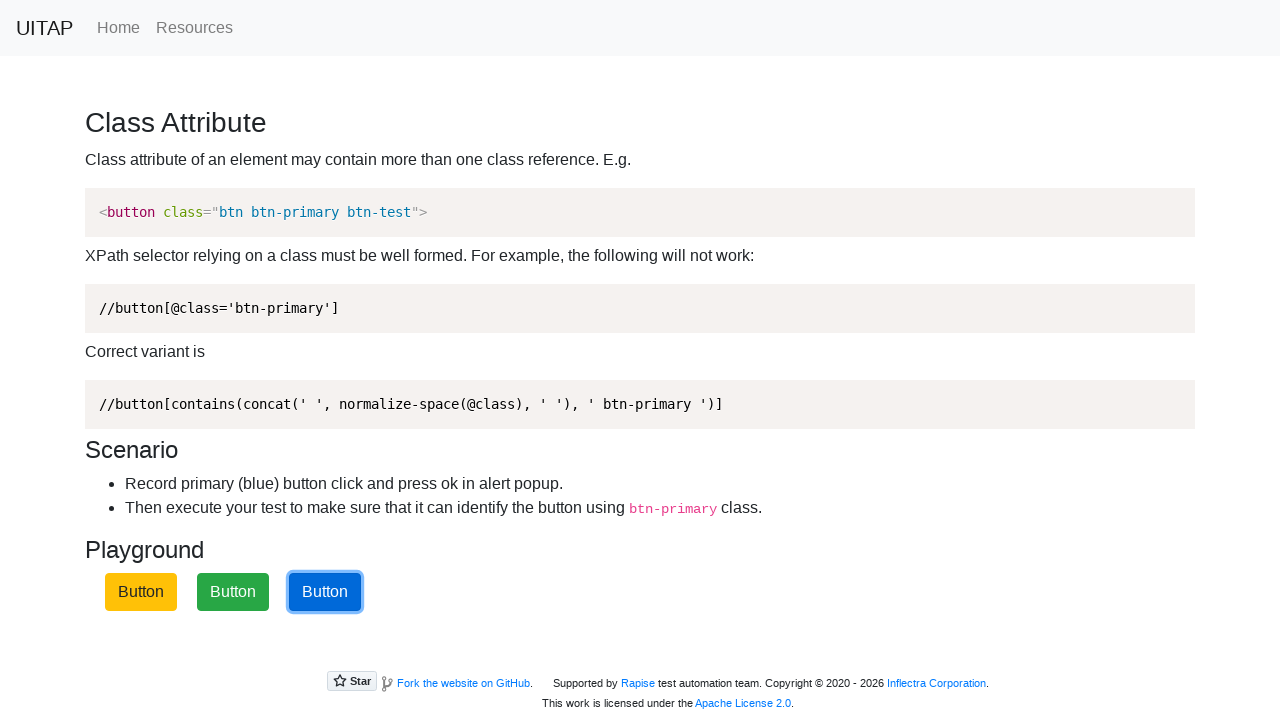

Navigated back to http://uitestingplayground.com/classattr for next iteration
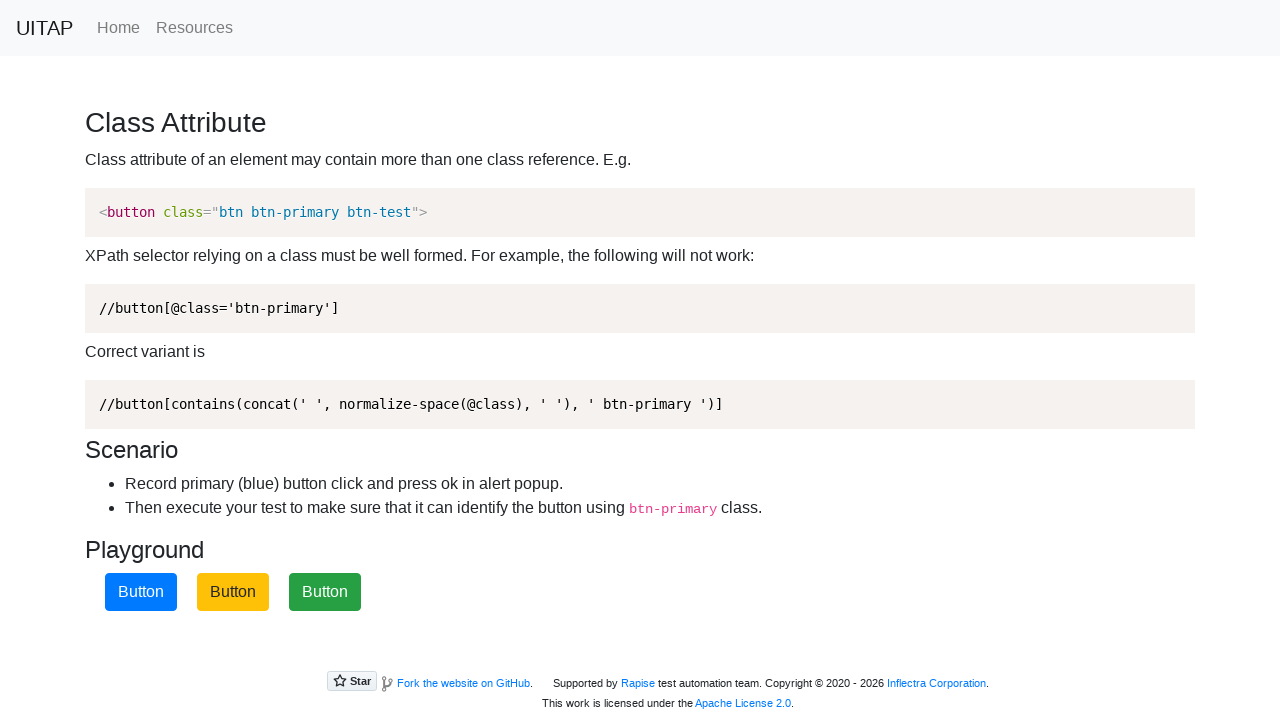

Clicked button with class btn-primary btn-test (iteration 3) at (141, 592) on button.btn-primary.btn-test
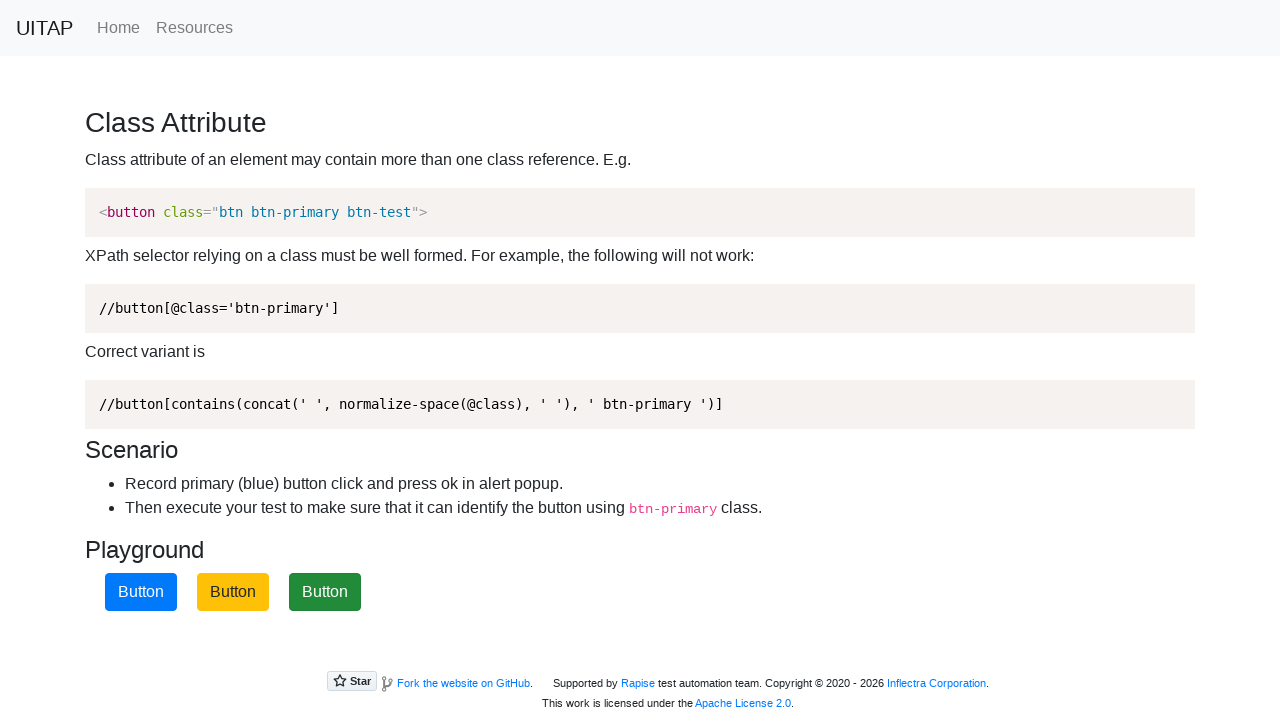

Alert dialog accepted (iteration 3)
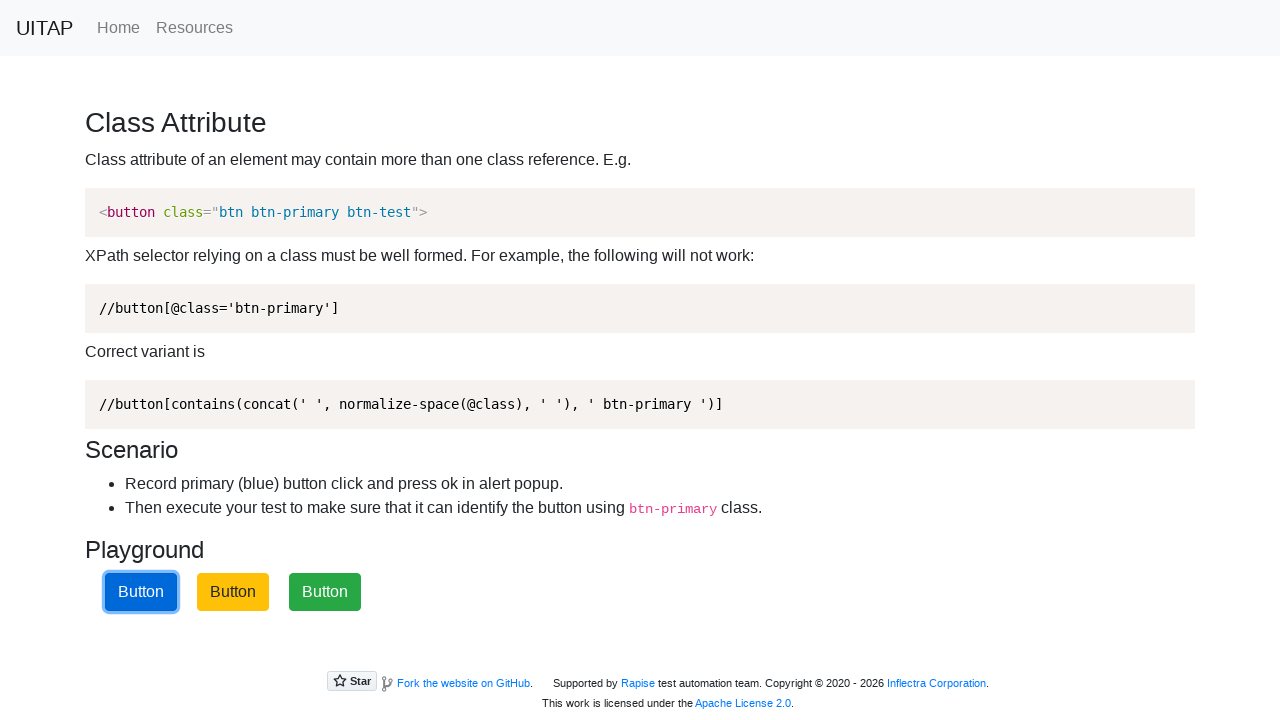

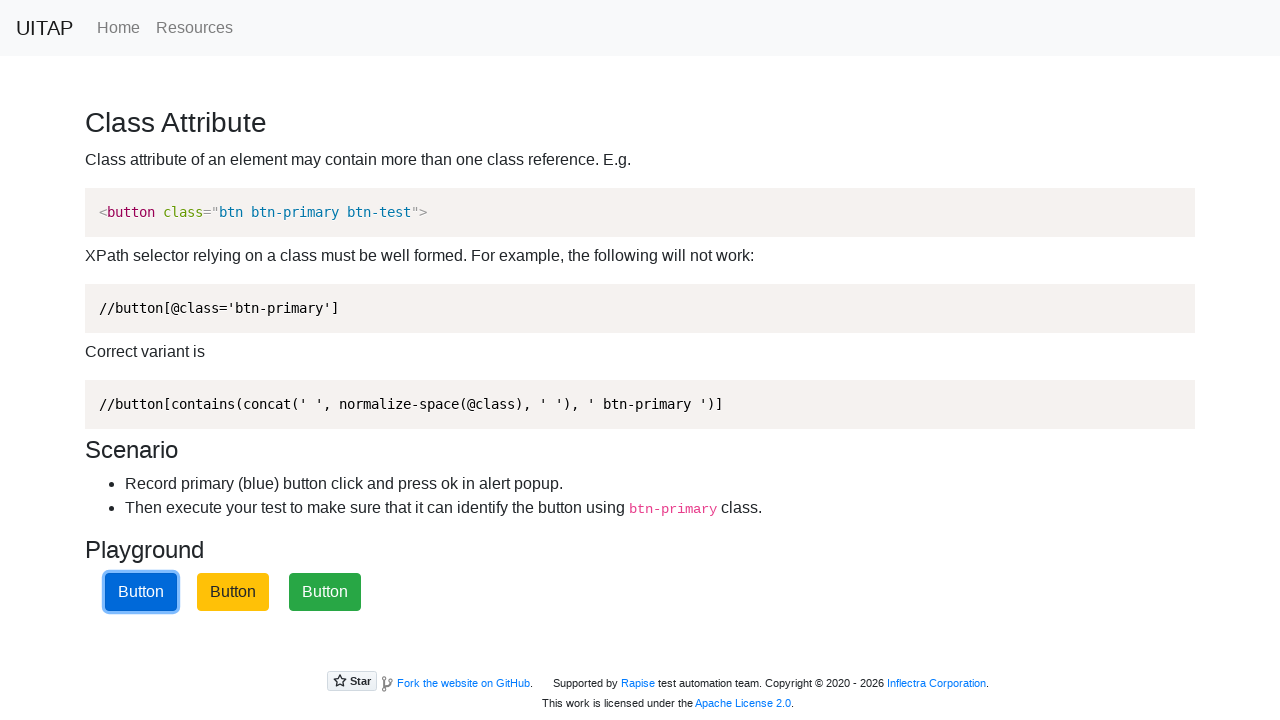